Tests checkbox functionality by verifying initial states of two checkboxes, then clicking both to toggle their states and verifying the new states.

Starting URL: http://theinternet.przyklady.javastart.pl/checkboxes

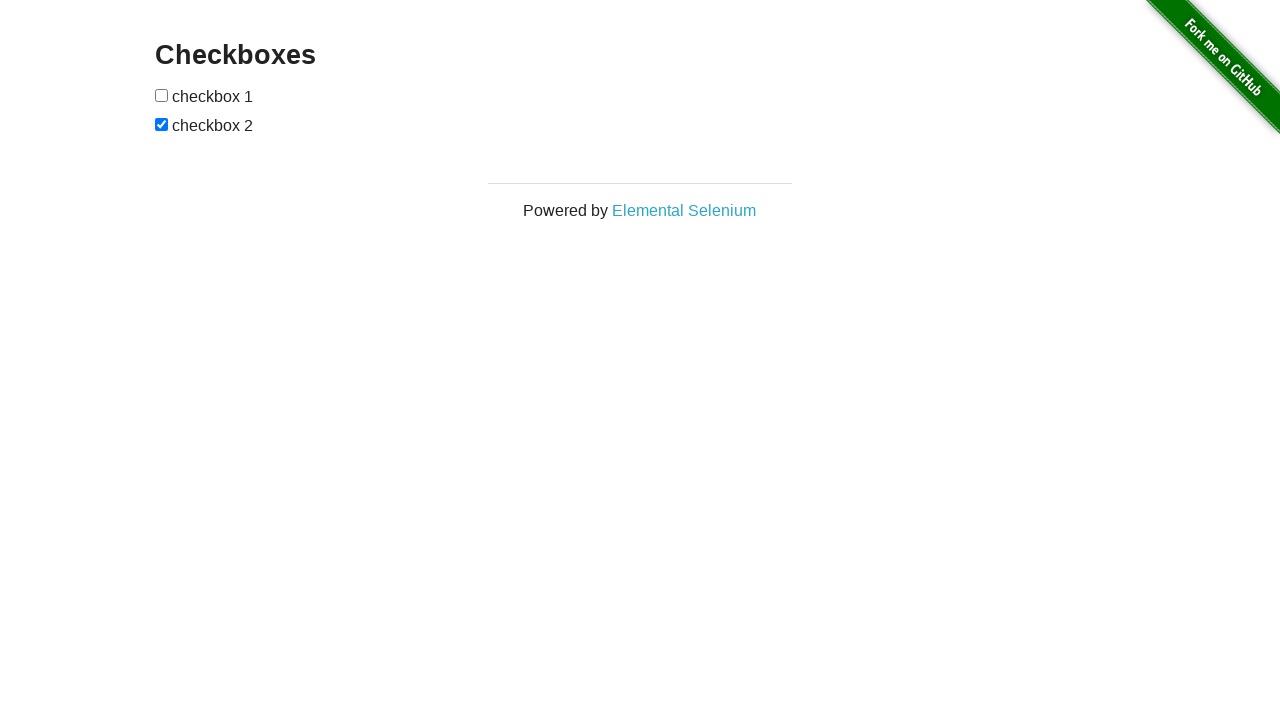

Verified first checkbox is unchecked initially
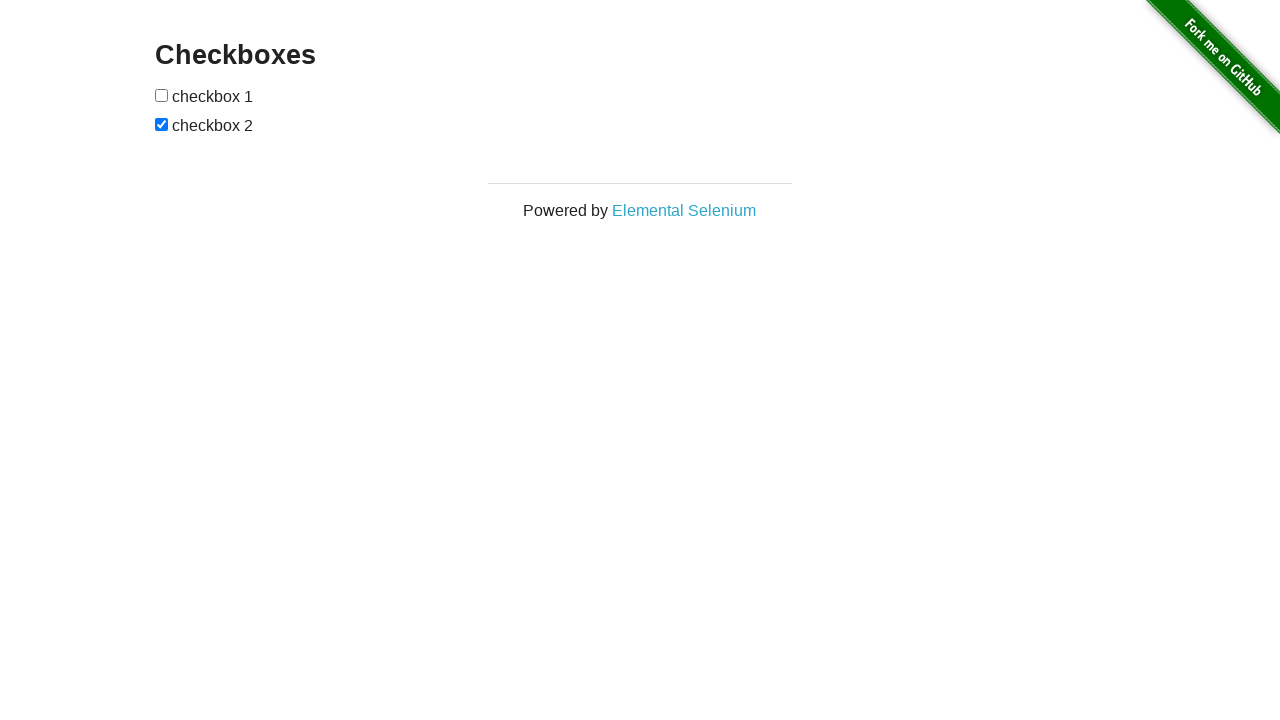

Verified second checkbox is checked initially
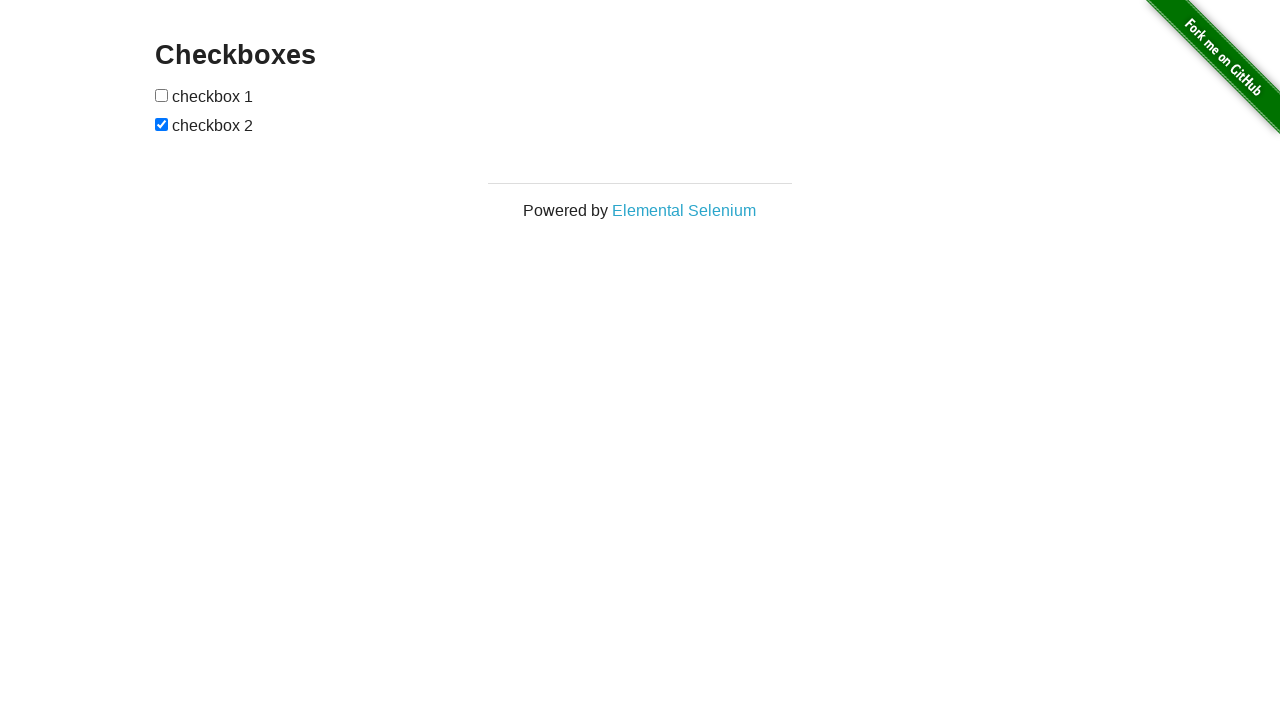

Clicked first checkbox to toggle state at (162, 95) on input[type='checkbox'] >> nth=0
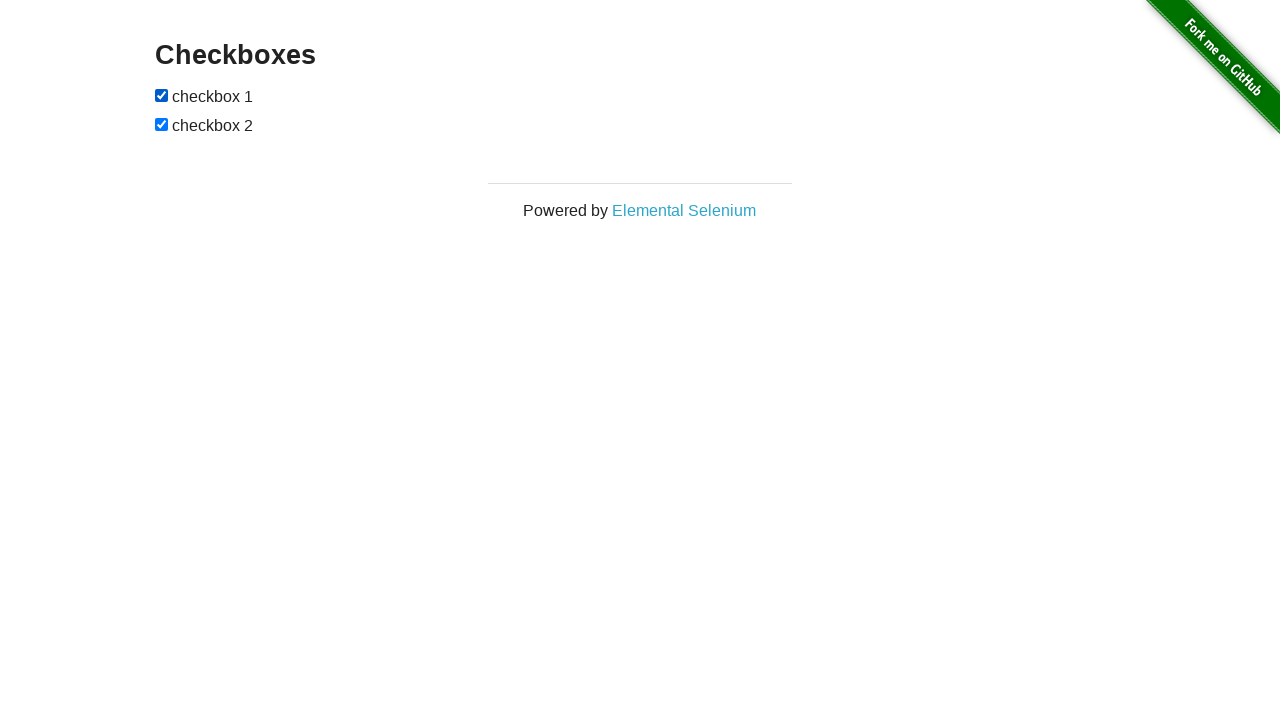

Clicked second checkbox to toggle state at (162, 124) on input[type='checkbox'] >> nth=1
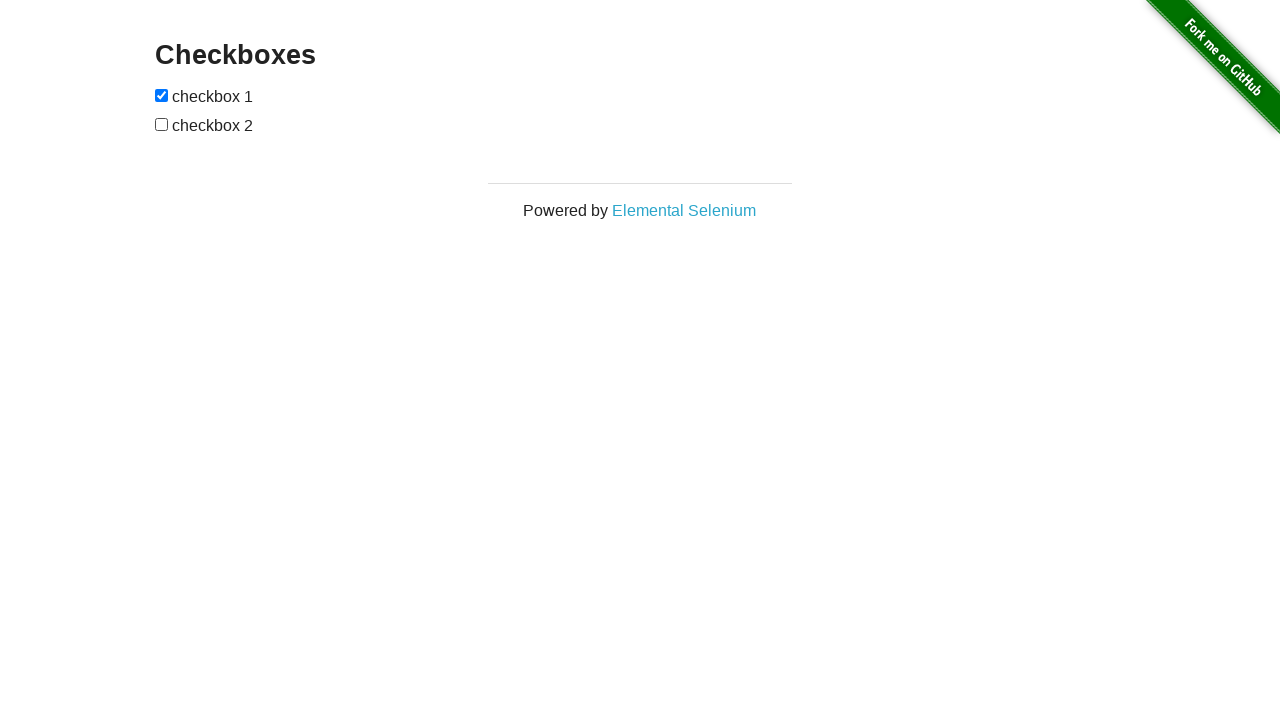

Verified first checkbox is now checked after clicking
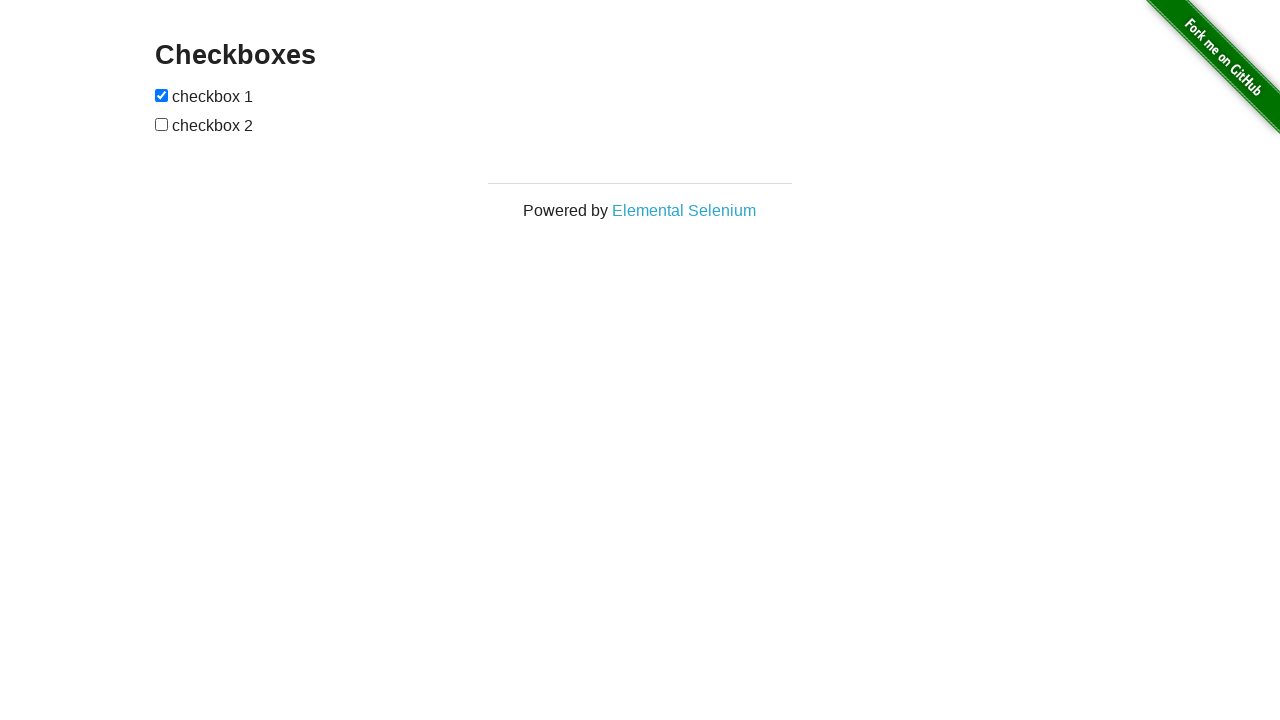

Verified second checkbox is now unchecked after clicking
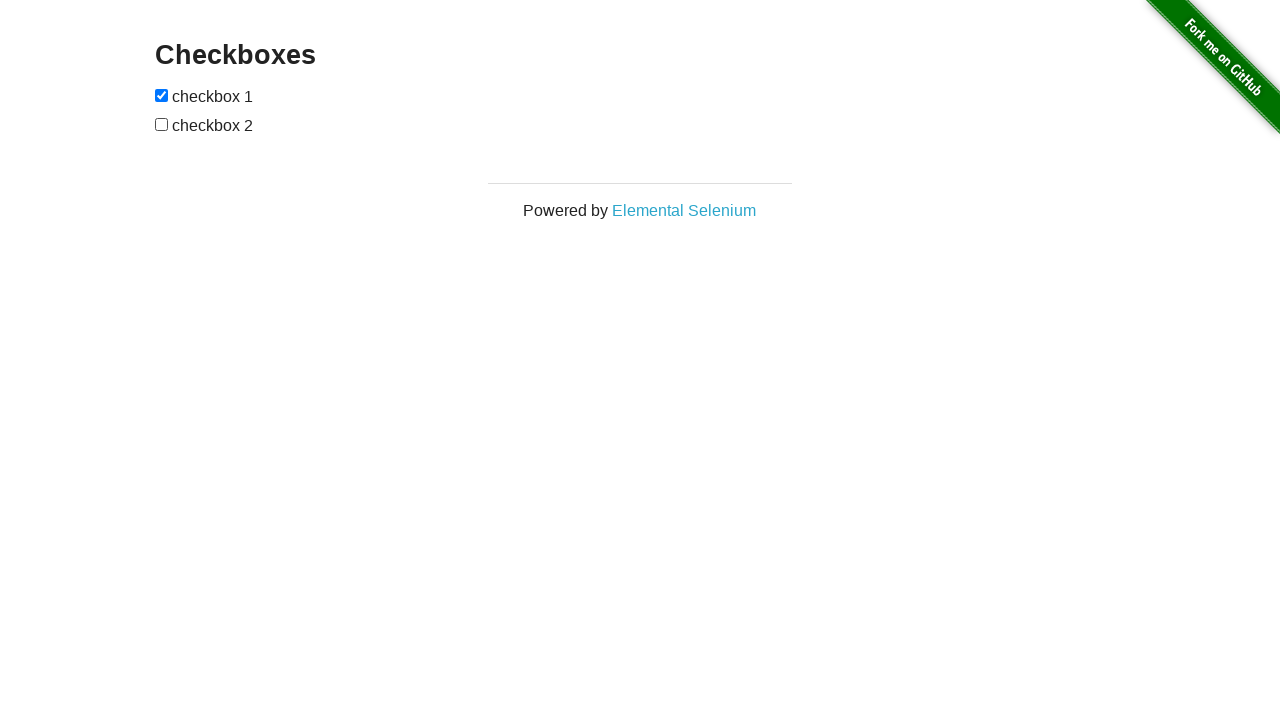

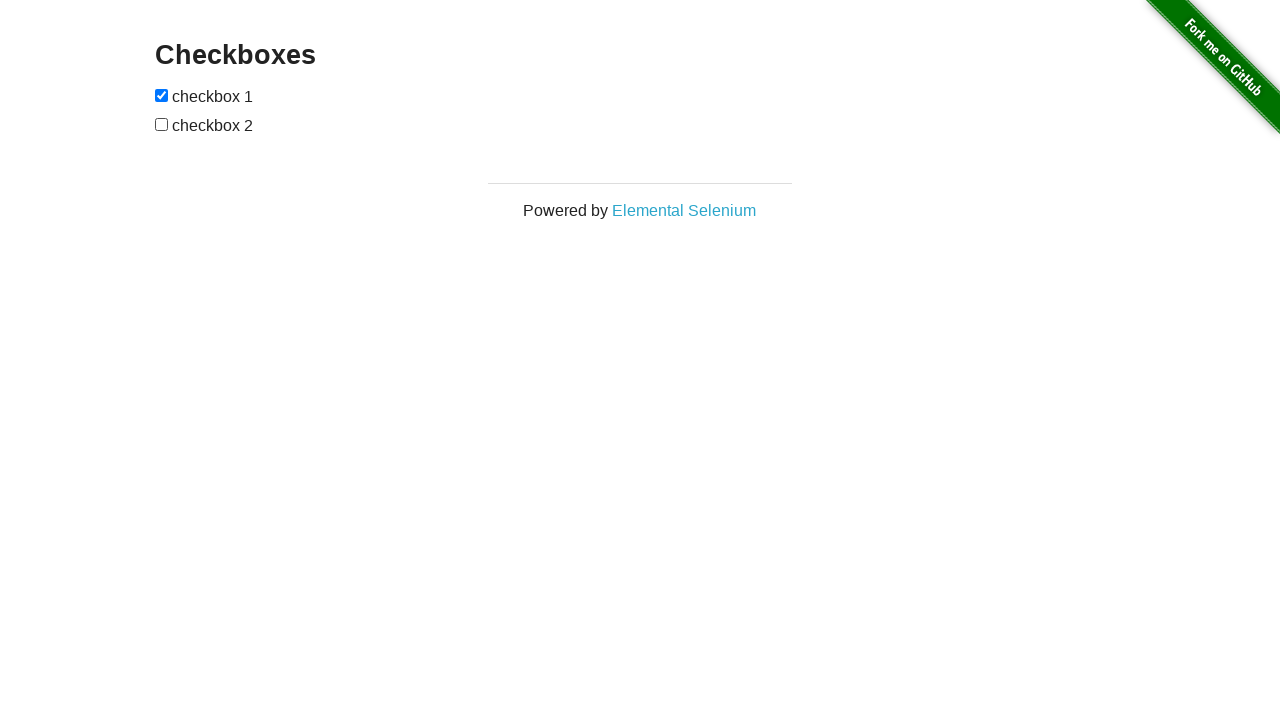